Tests a math form by reading a value from the page, calculating a result using logarithm and sine functions, filling in the answer, checking required checkboxes, and submitting the form

Starting URL: https://suninjuly.github.io/math.html

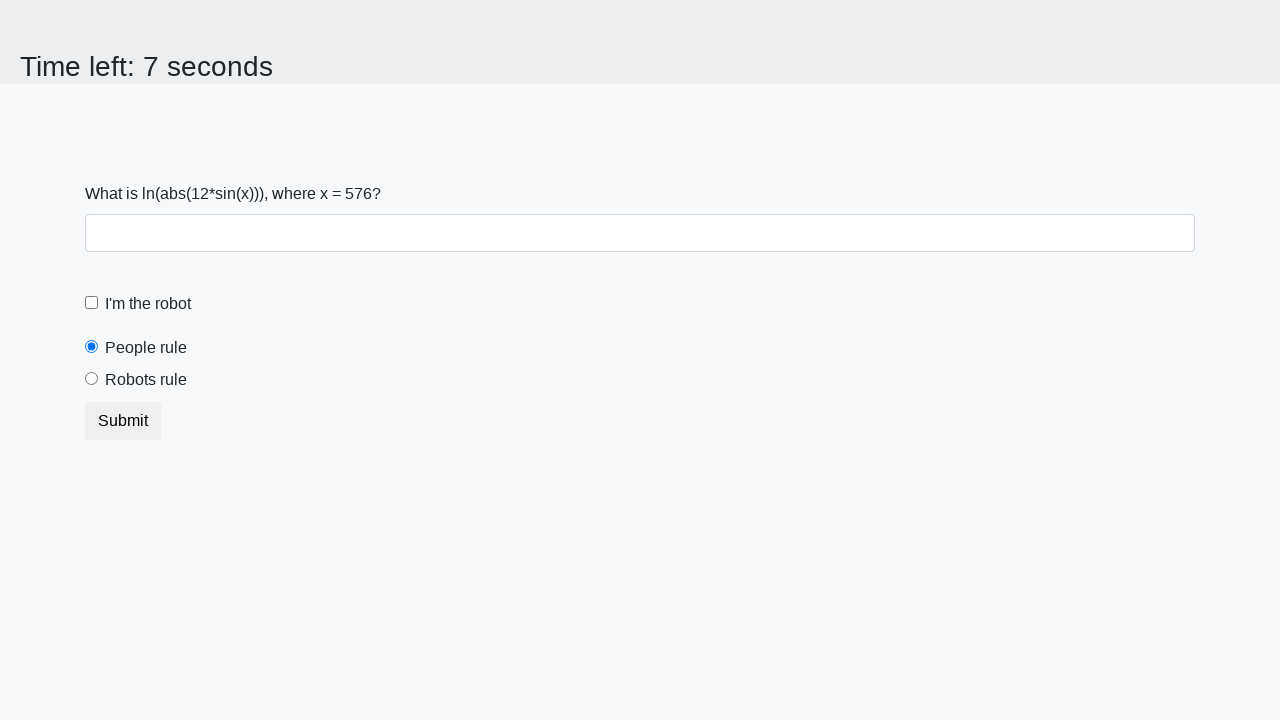

Located the input value element
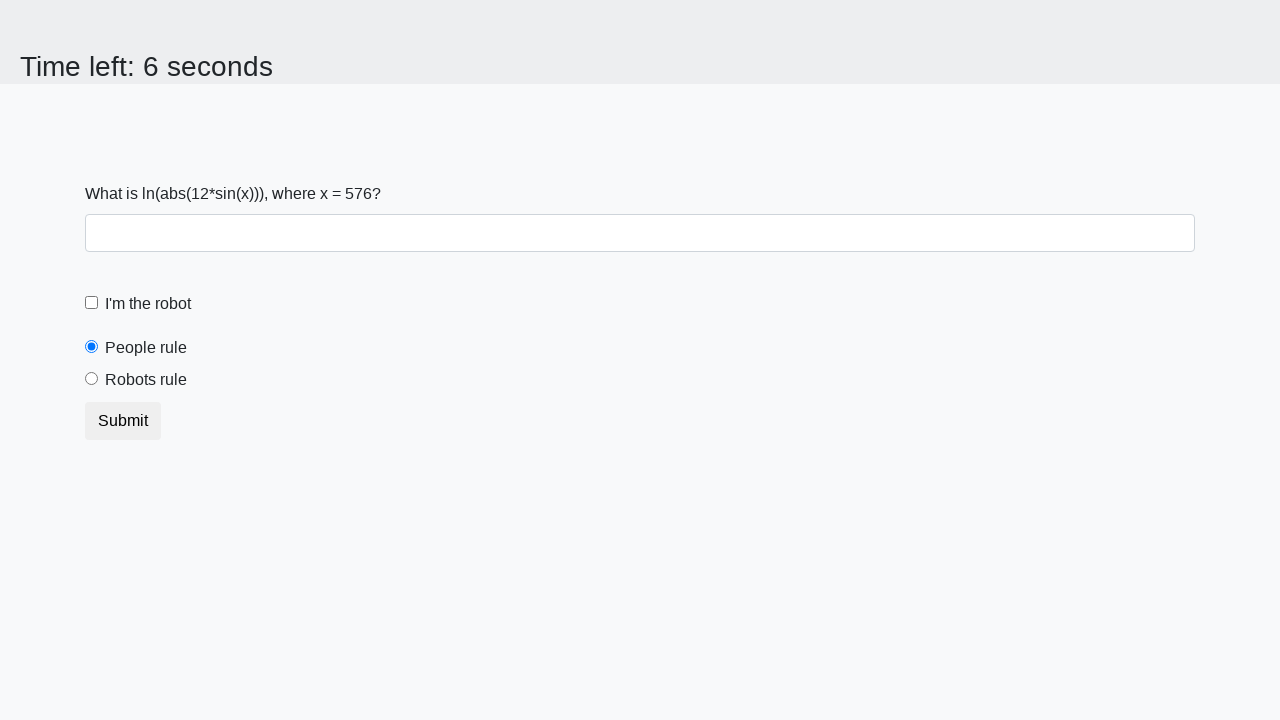

Read x value from page: 576
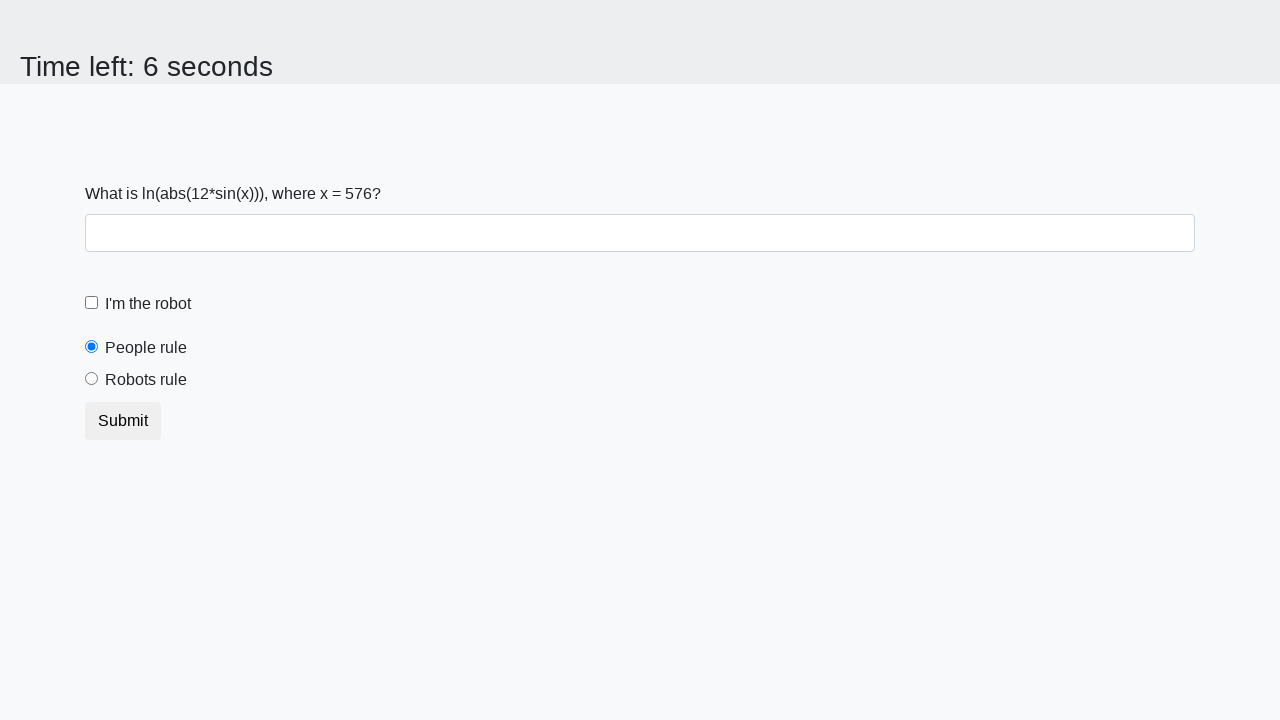

Calculated answer using logarithm and sine functions: 2.363815022578092
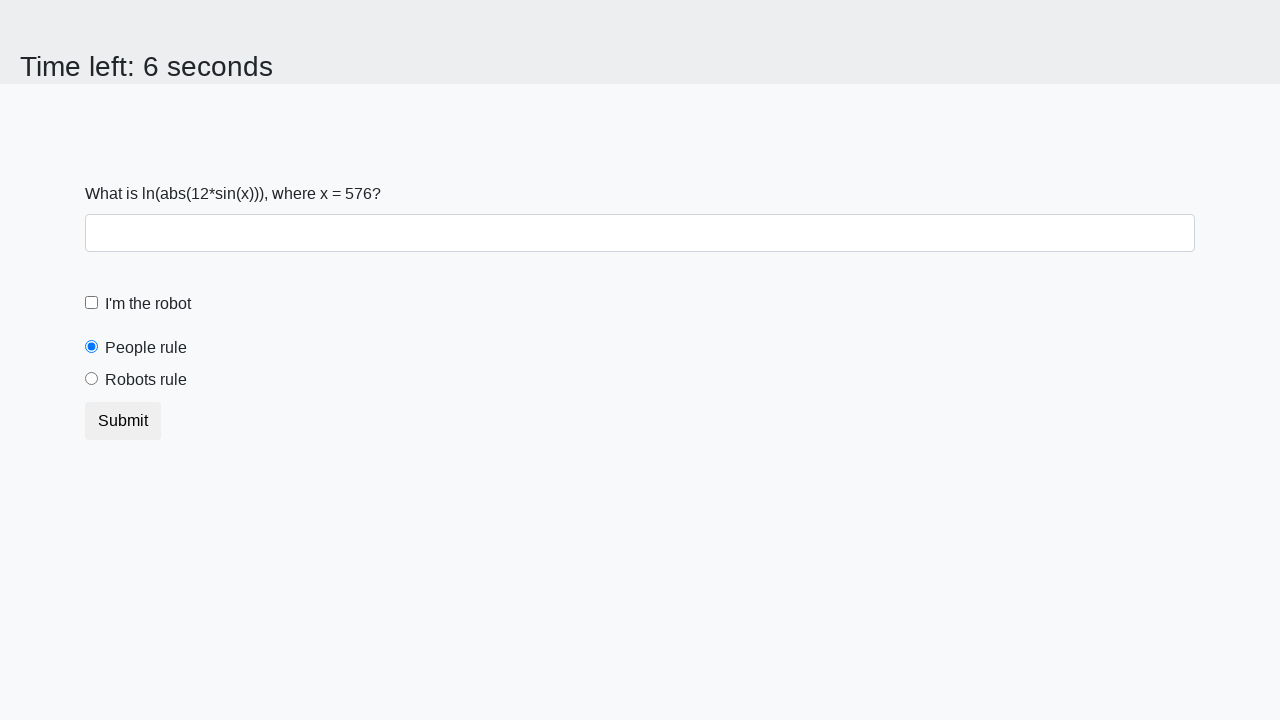

Filled answer field with calculated value: 2.363815022578092 on #answer
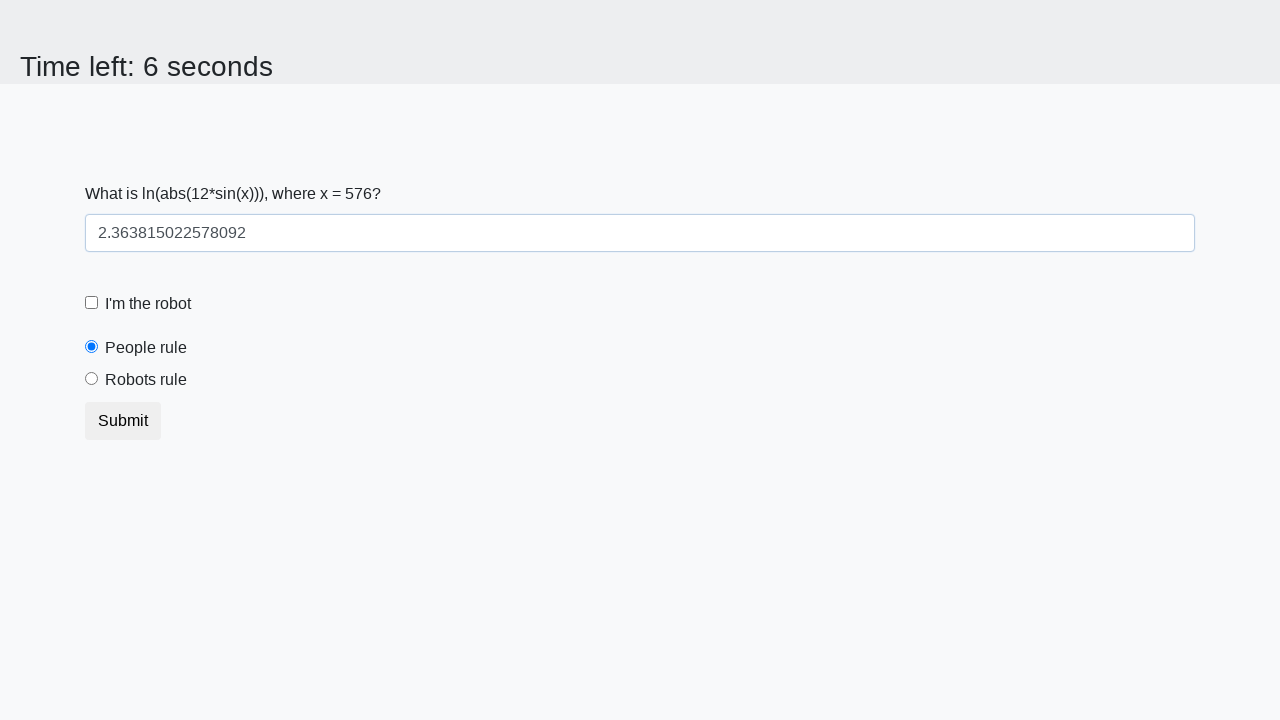

Checked the robot checkbox at (92, 303) on #robotCheckbox
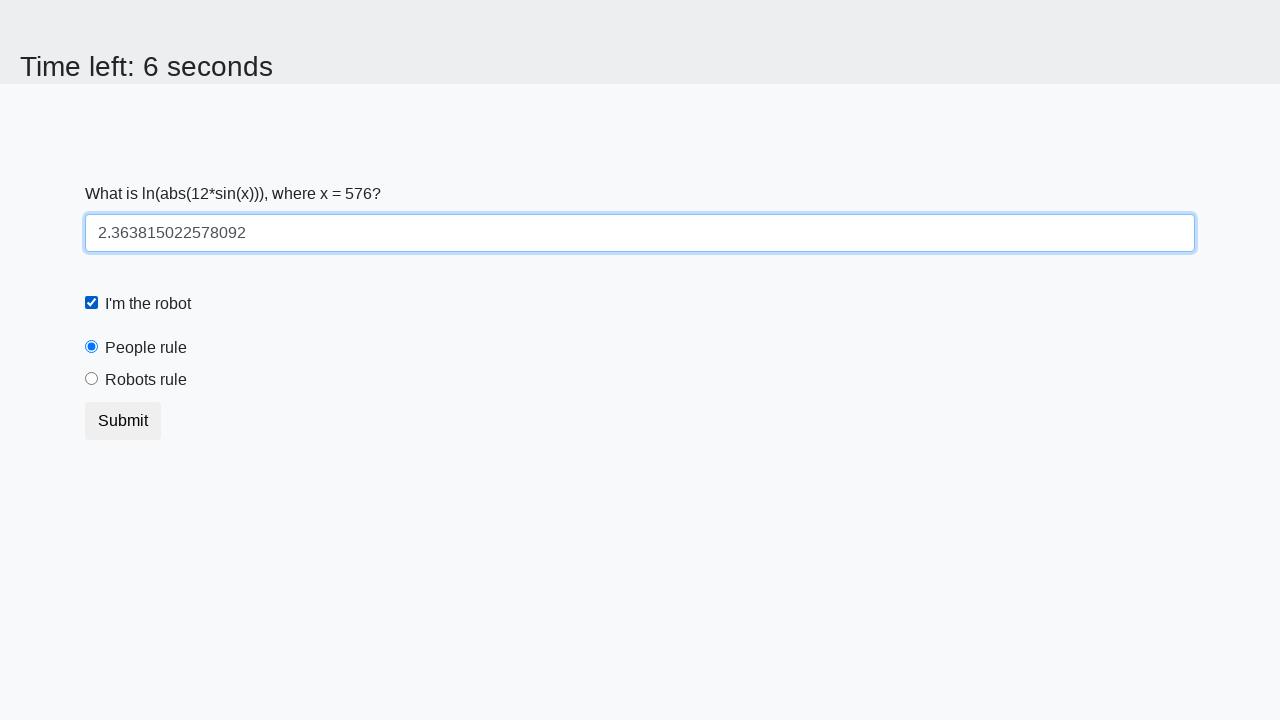

Checked the robots rule checkbox at (92, 379) on #robotsRule
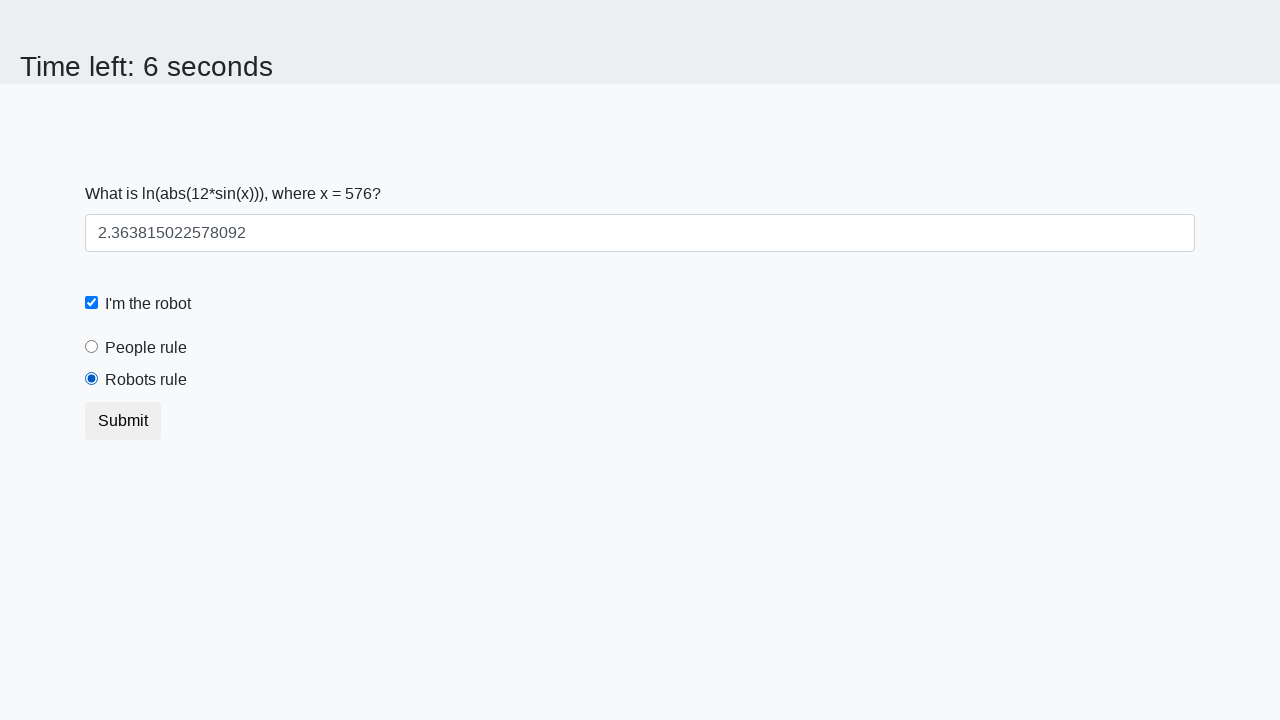

Submitted the math form at (123, 421) on button[type='submit']
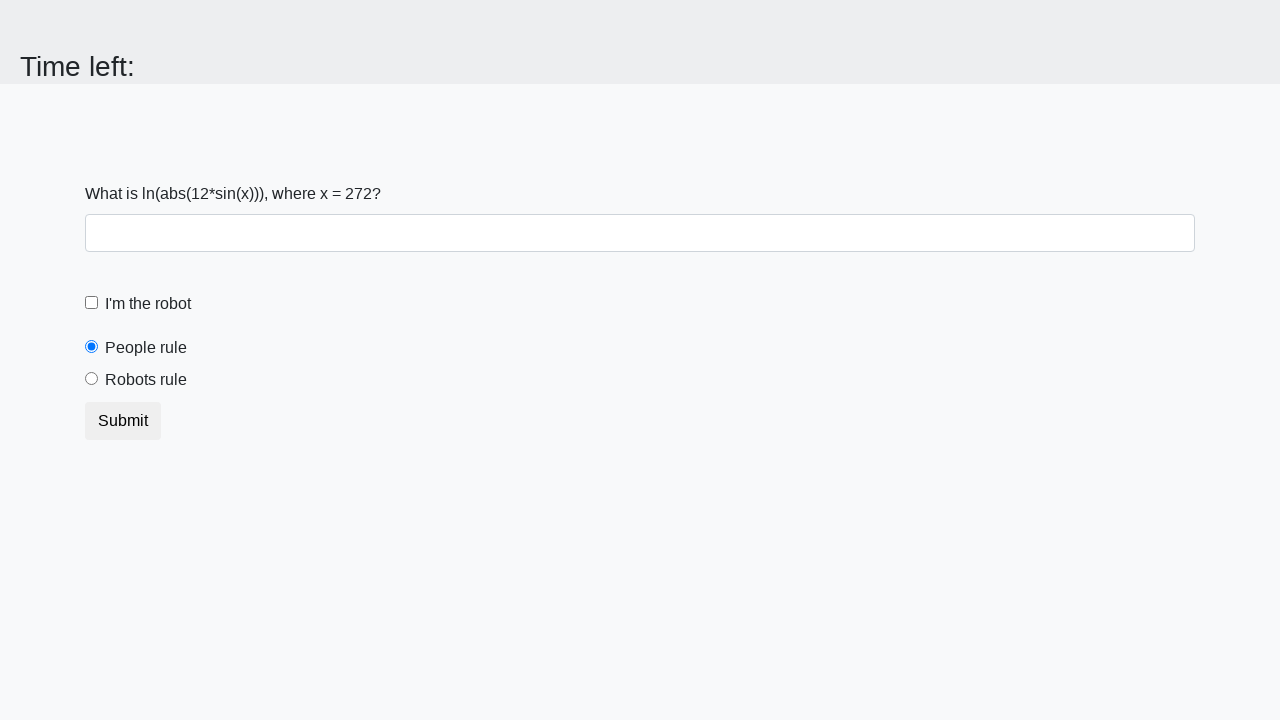

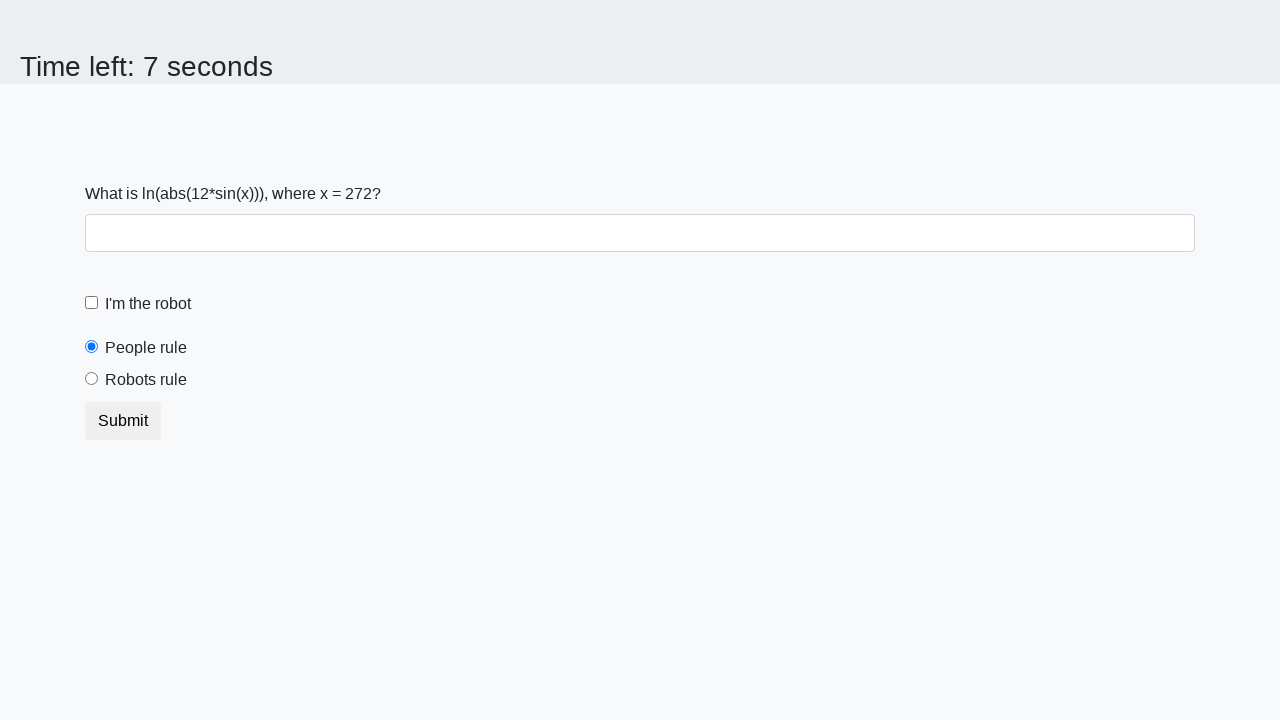